Tests marking individual items as complete by checking their checkboxes

Starting URL: https://demo.playwright.dev/todomvc

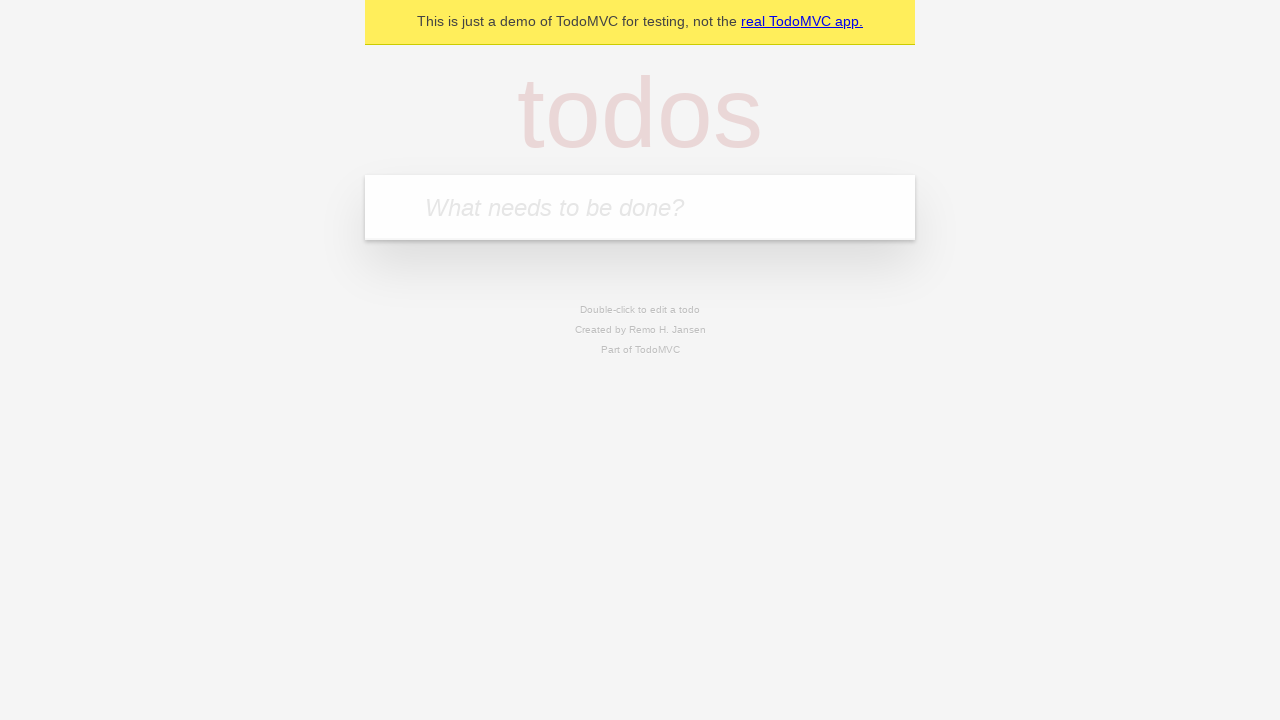

Located the 'What needs to be done?' input field
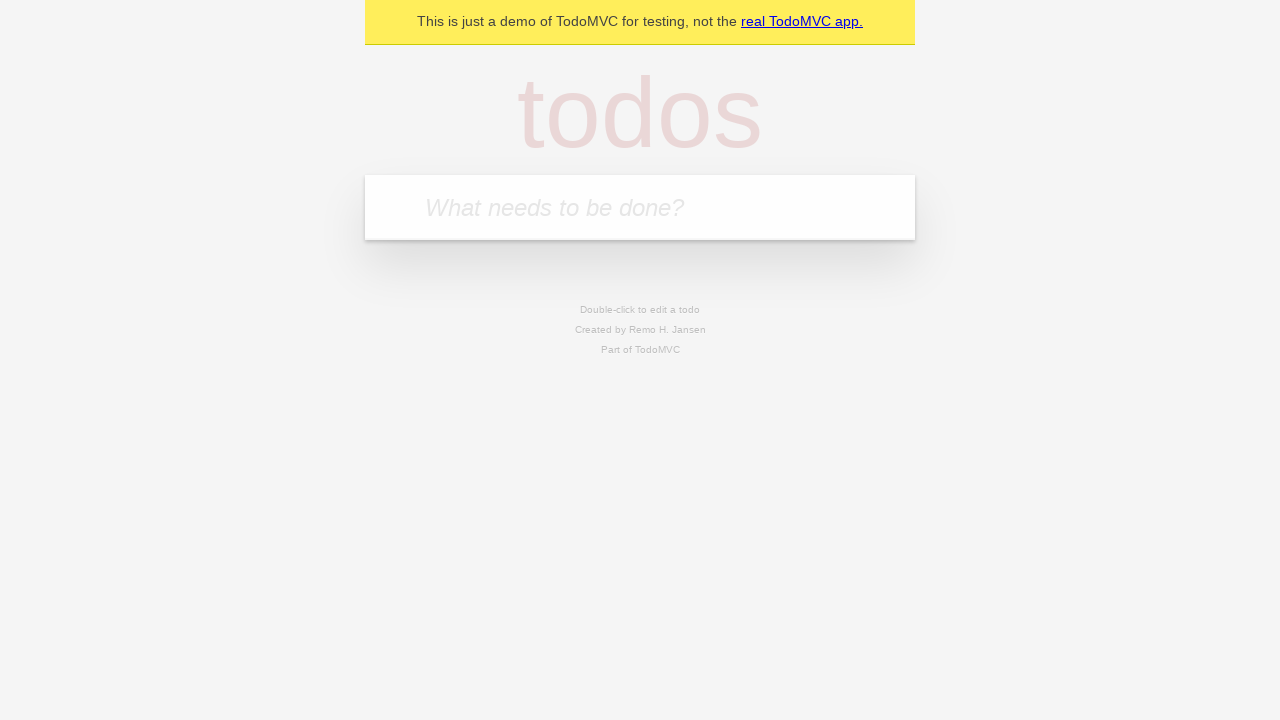

Filled first todo item: 'buy some cheese' on internal:attr=[placeholder="What needs to be done?"i]
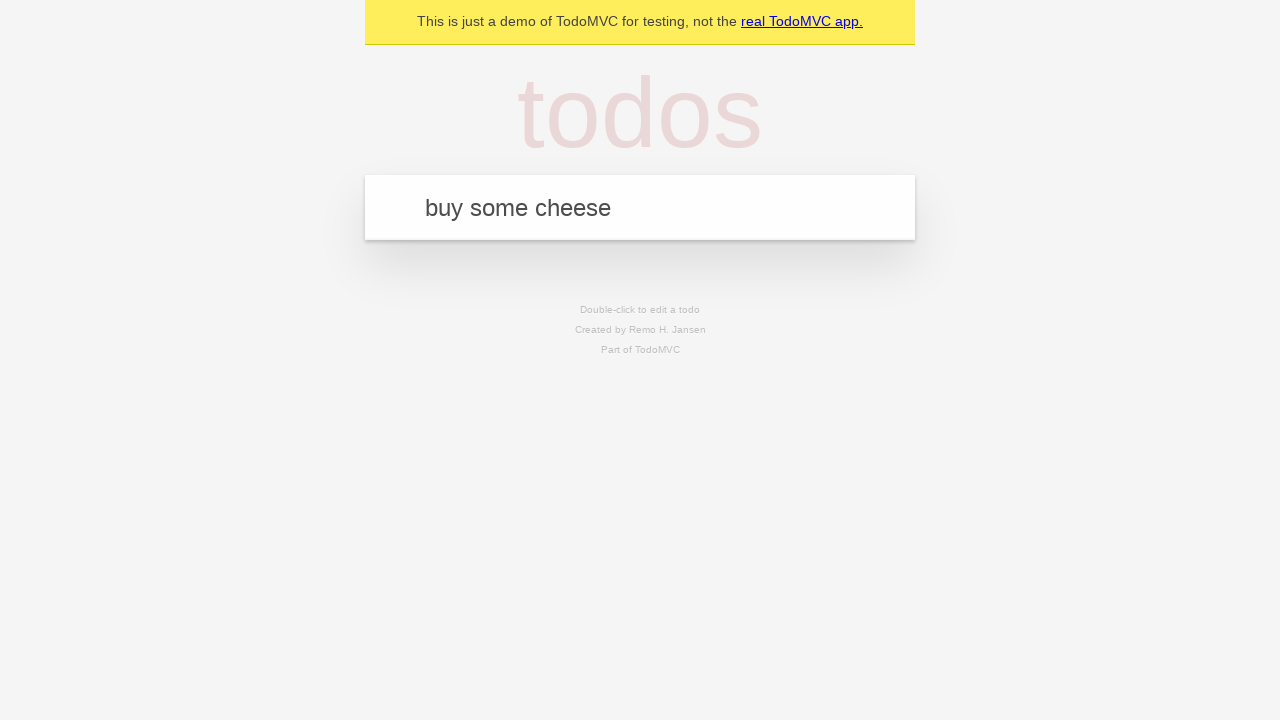

Pressed Enter to create first todo item on internal:attr=[placeholder="What needs to be done?"i]
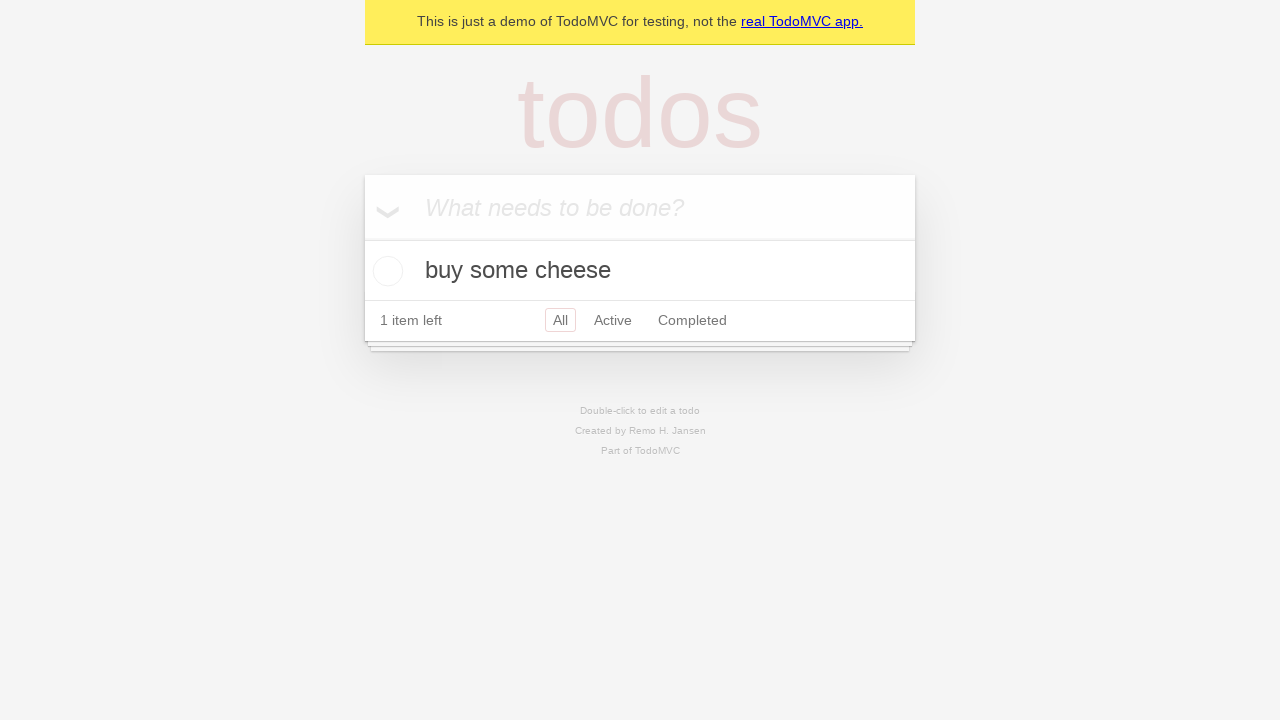

Filled second todo item: 'feed the cat' on internal:attr=[placeholder="What needs to be done?"i]
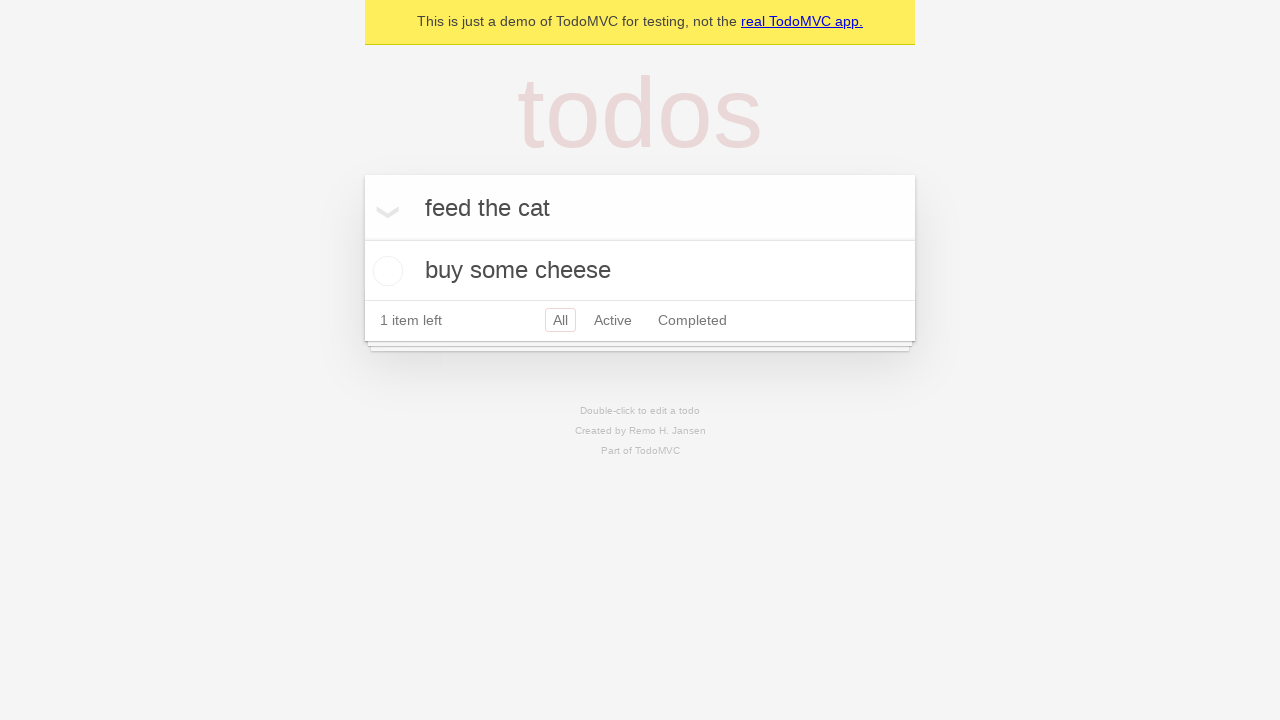

Pressed Enter to create second todo item on internal:attr=[placeholder="What needs to be done?"i]
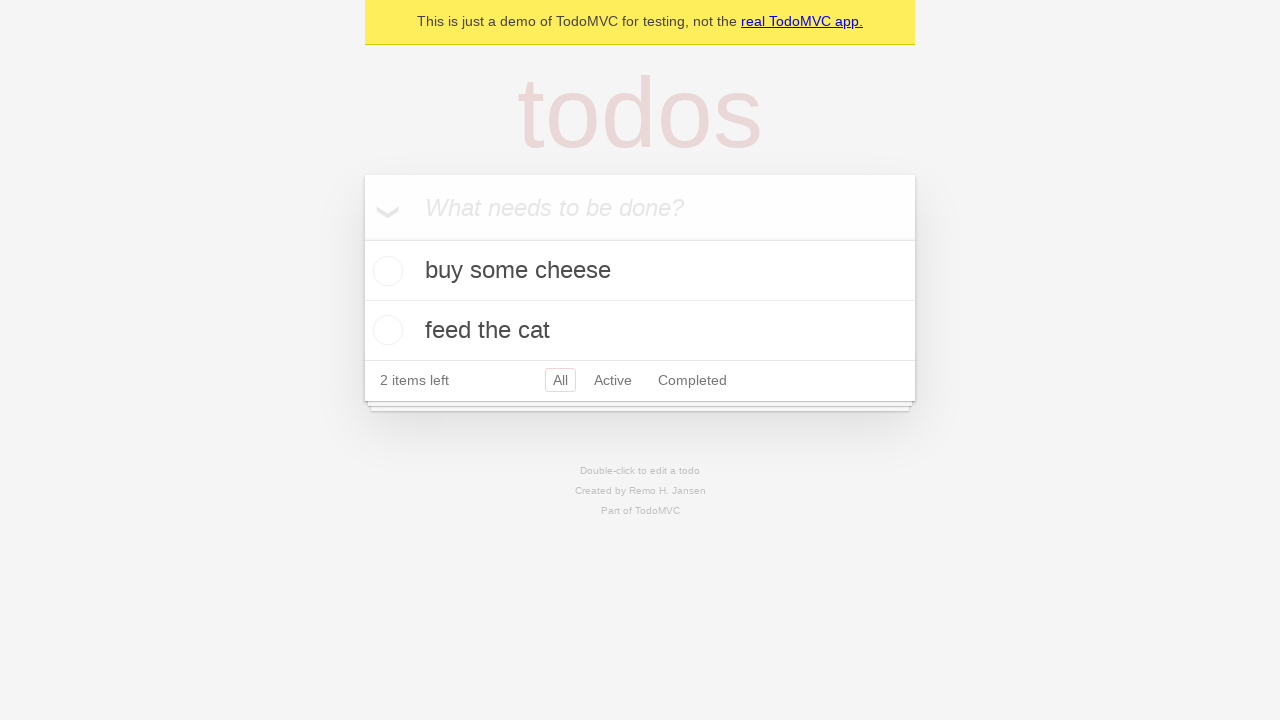

Located first todo item
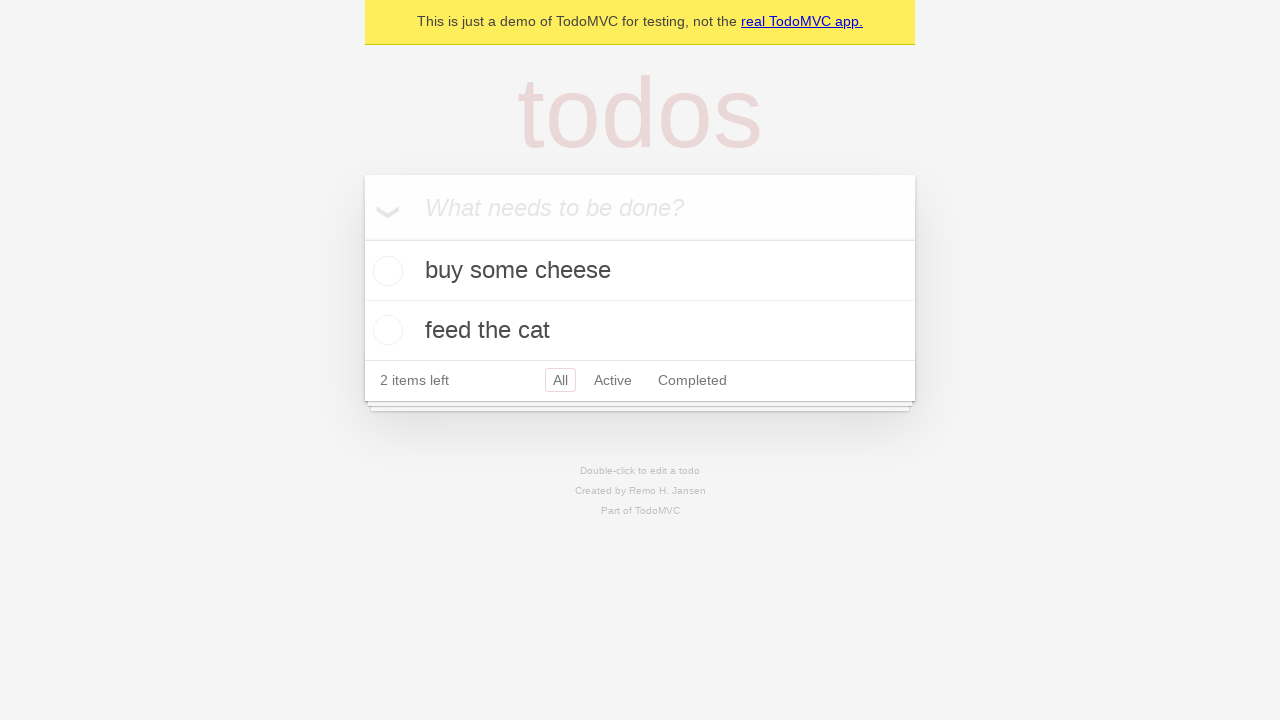

Checked checkbox for first todo item 'buy some cheese' at (385, 271) on internal:testid=[data-testid="todo-item"s] >> nth=0 >> internal:role=checkbox
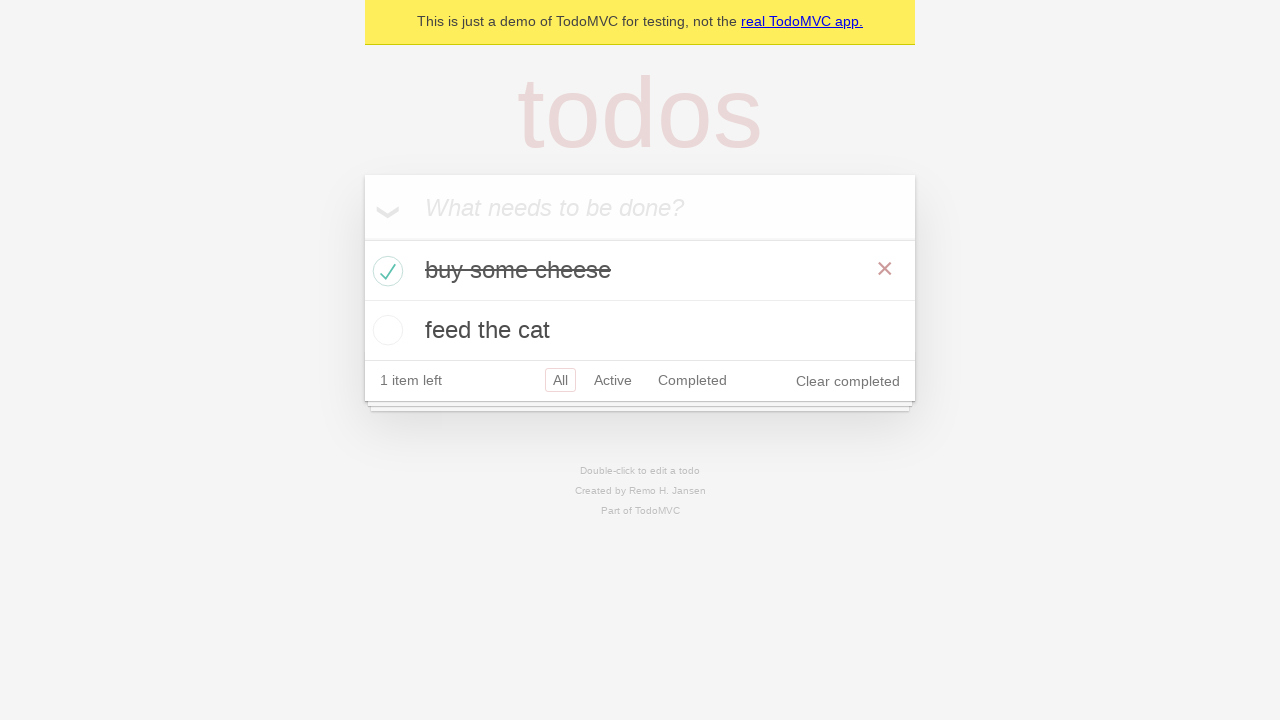

Located second todo item
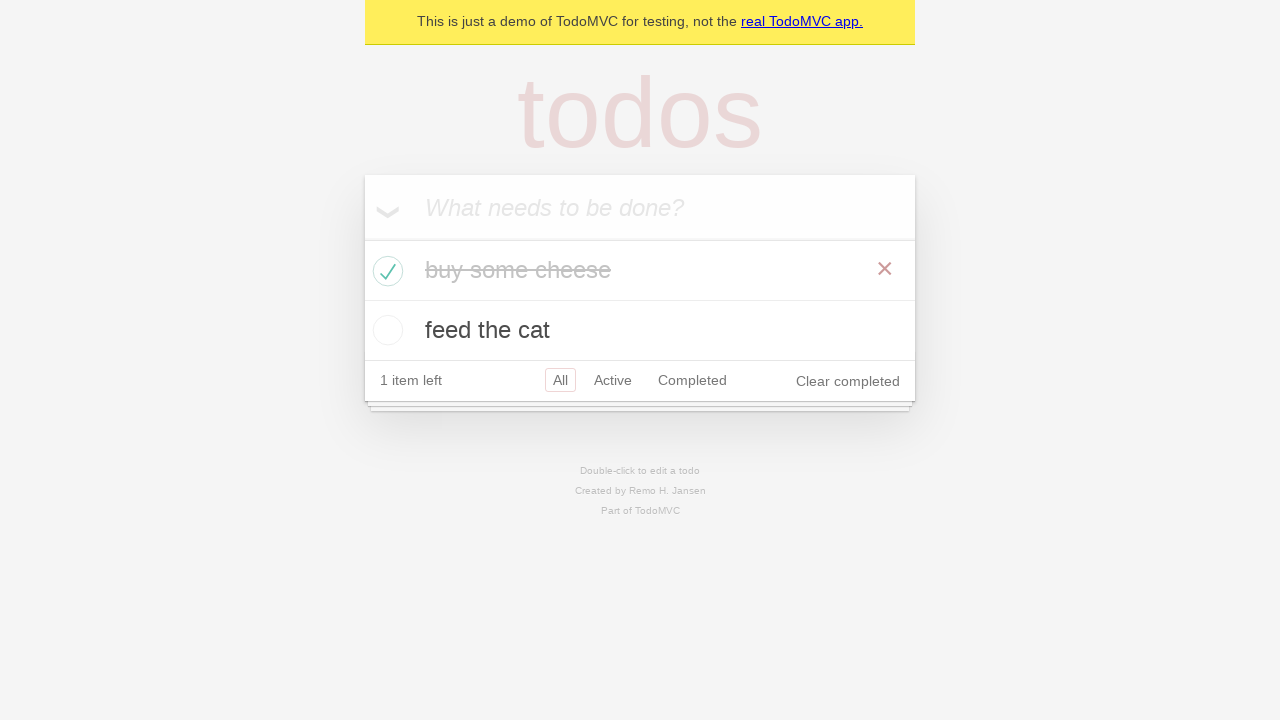

Checked checkbox for second todo item 'feed the cat' at (385, 330) on internal:testid=[data-testid="todo-item"s] >> nth=1 >> internal:role=checkbox
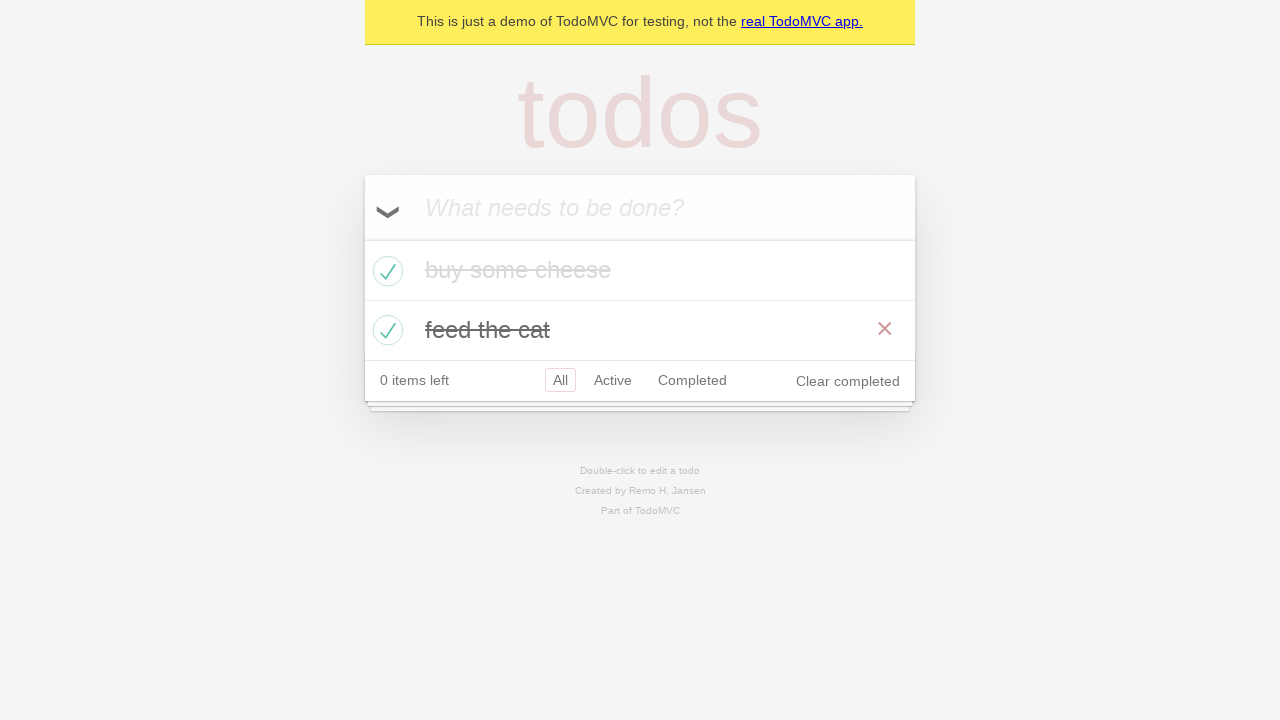

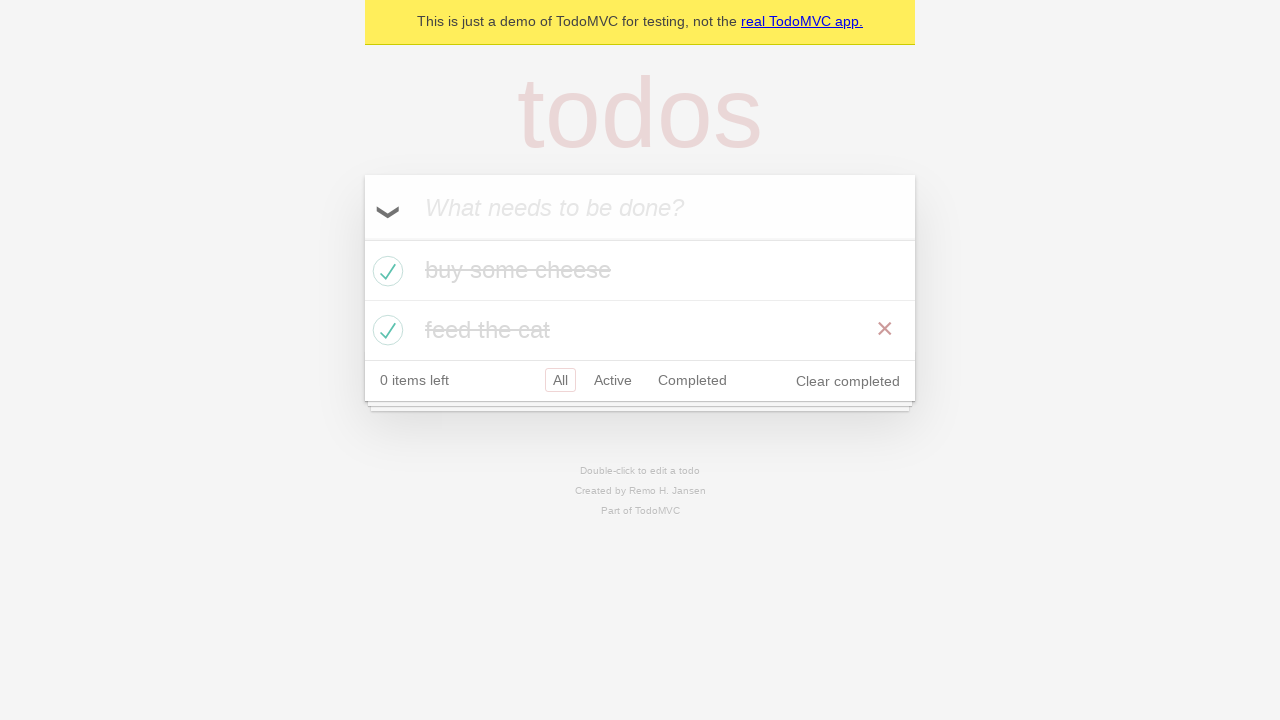